Tests checkbox functionality by clicking on the first checkbox option and verifying the selection state of multiple checkboxes on an automation practice page

Starting URL: https://rahulshettyacademy.com/AutomationPractice/

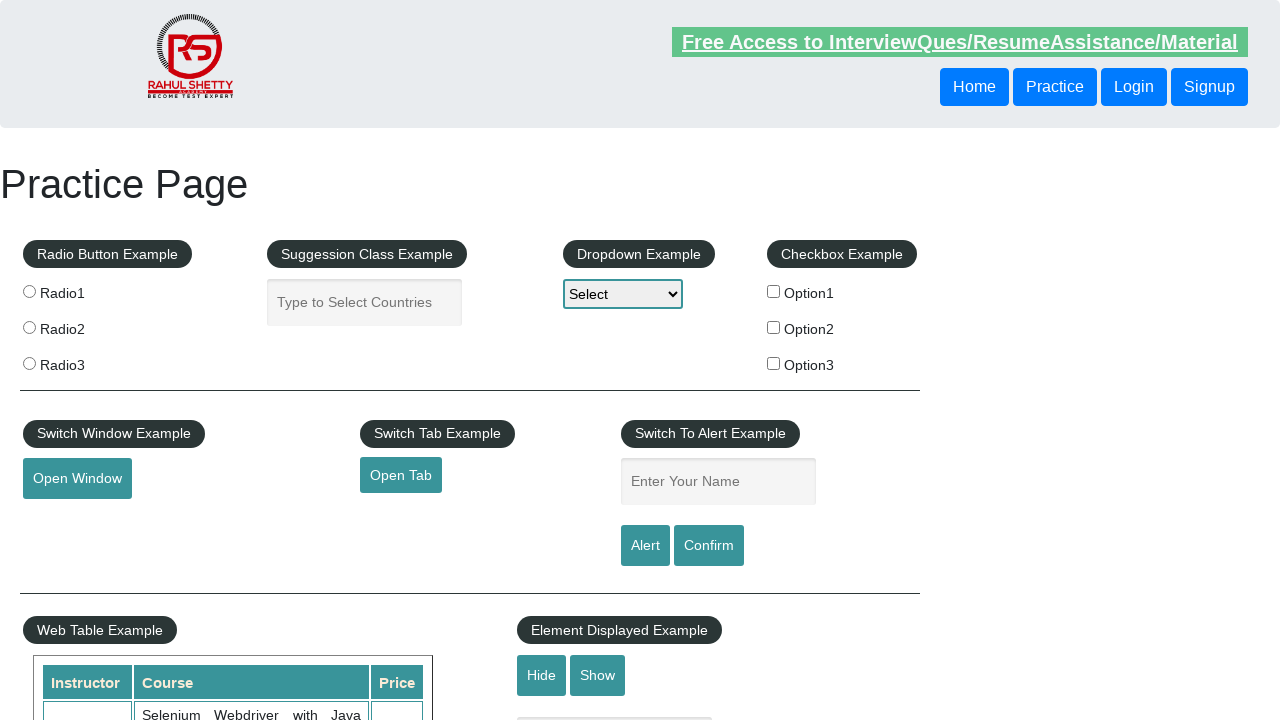

Navigated to automation practice page
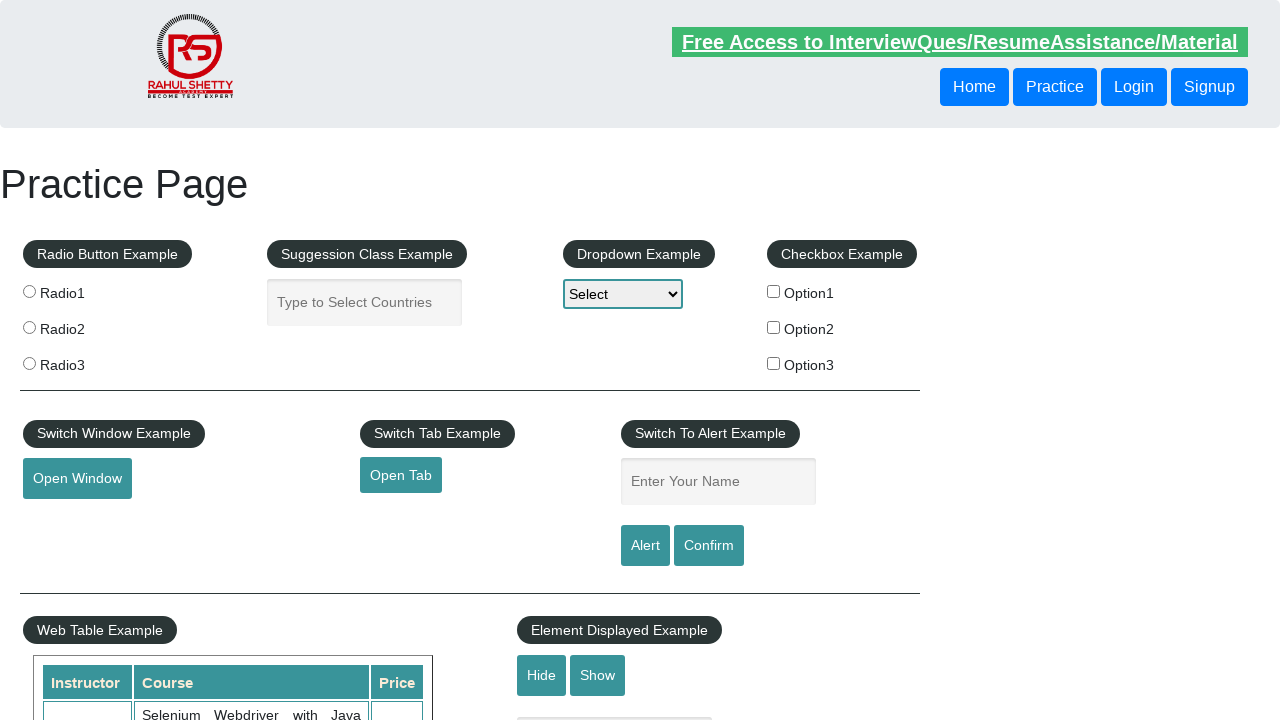

Clicked on the first checkbox option at (774, 291) on input#checkBoxOption1
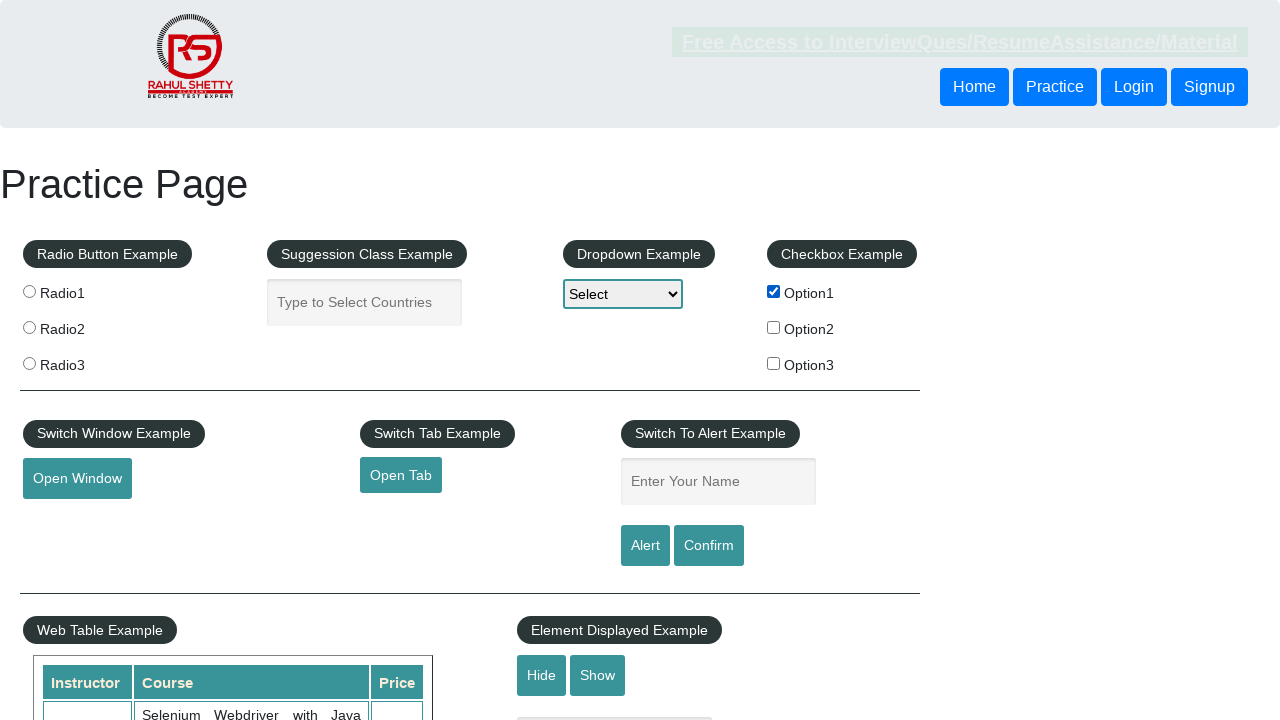

Waited for first checkbox to be present
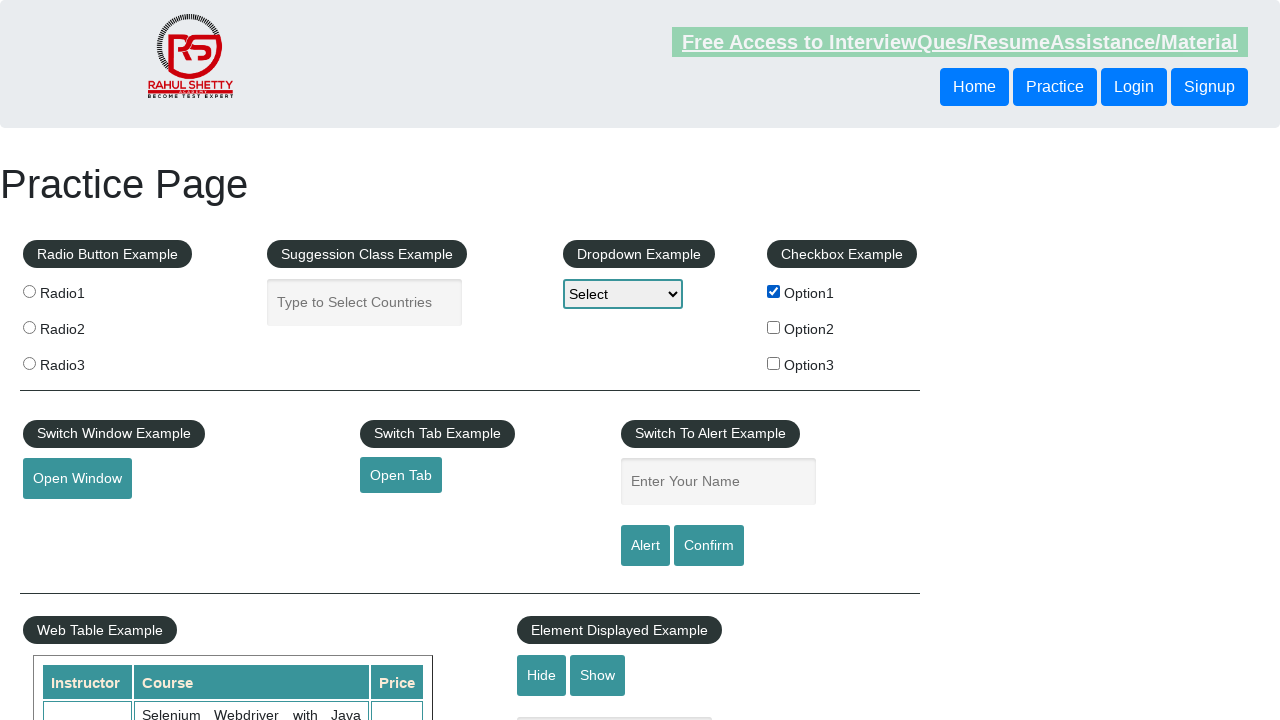

Waited for second checkbox to be present
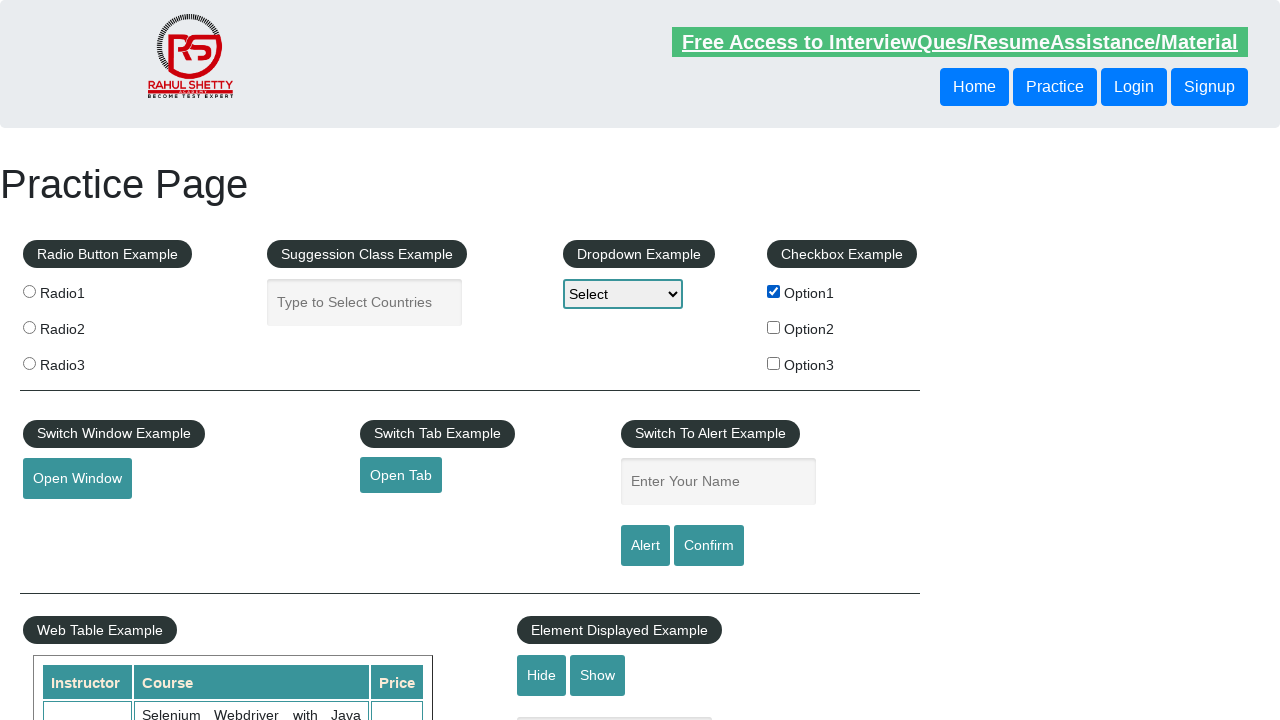

Waited for third checkbox to be present
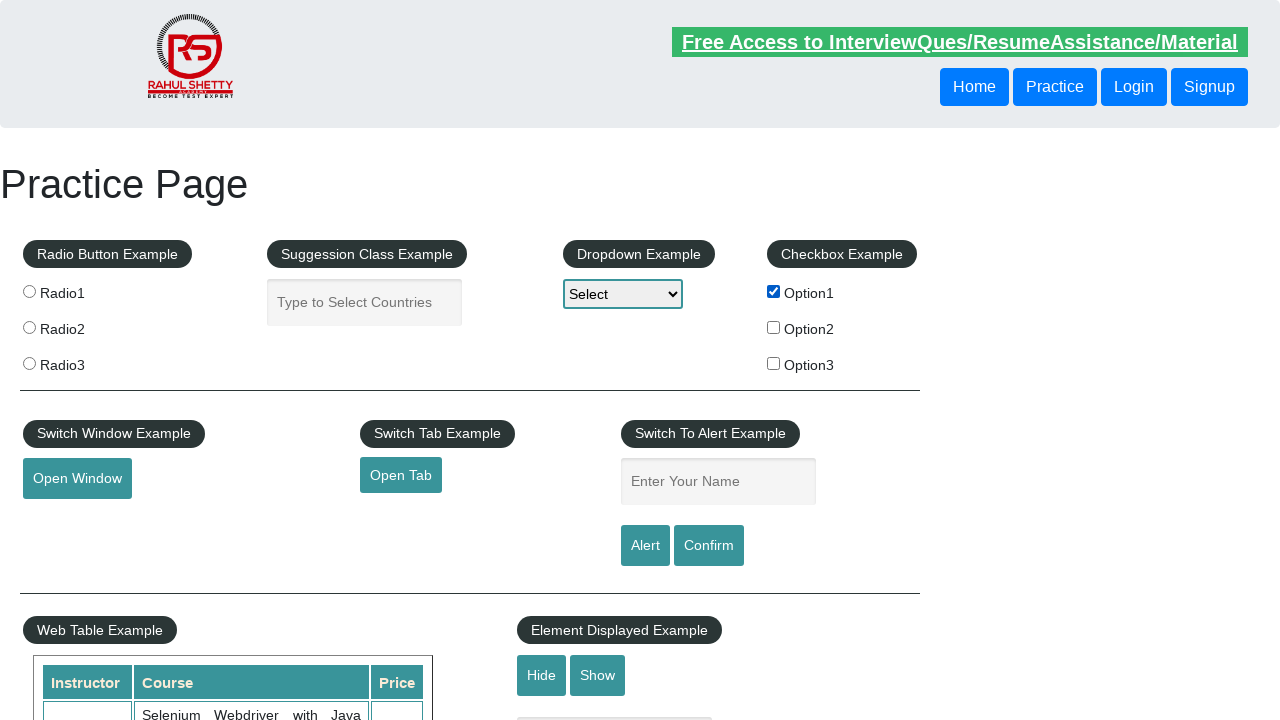

Verified first checkbox is checked: True
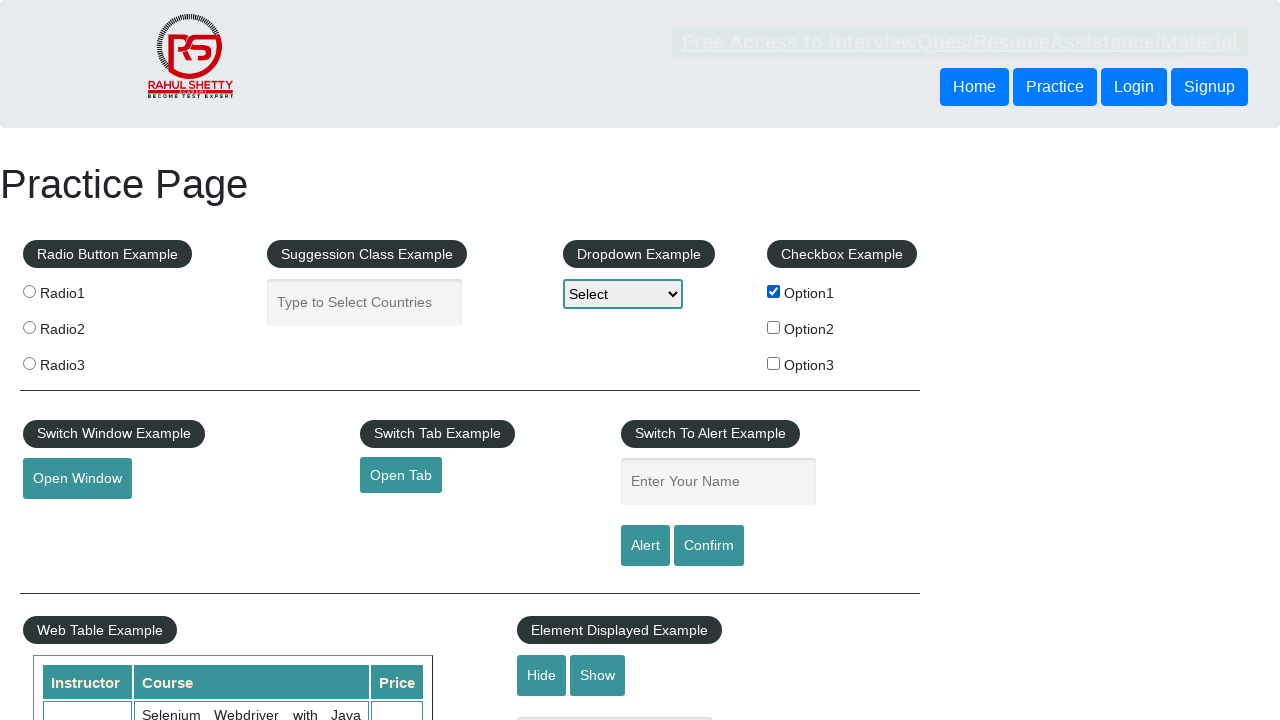

Verified second checkbox is unchecked: True
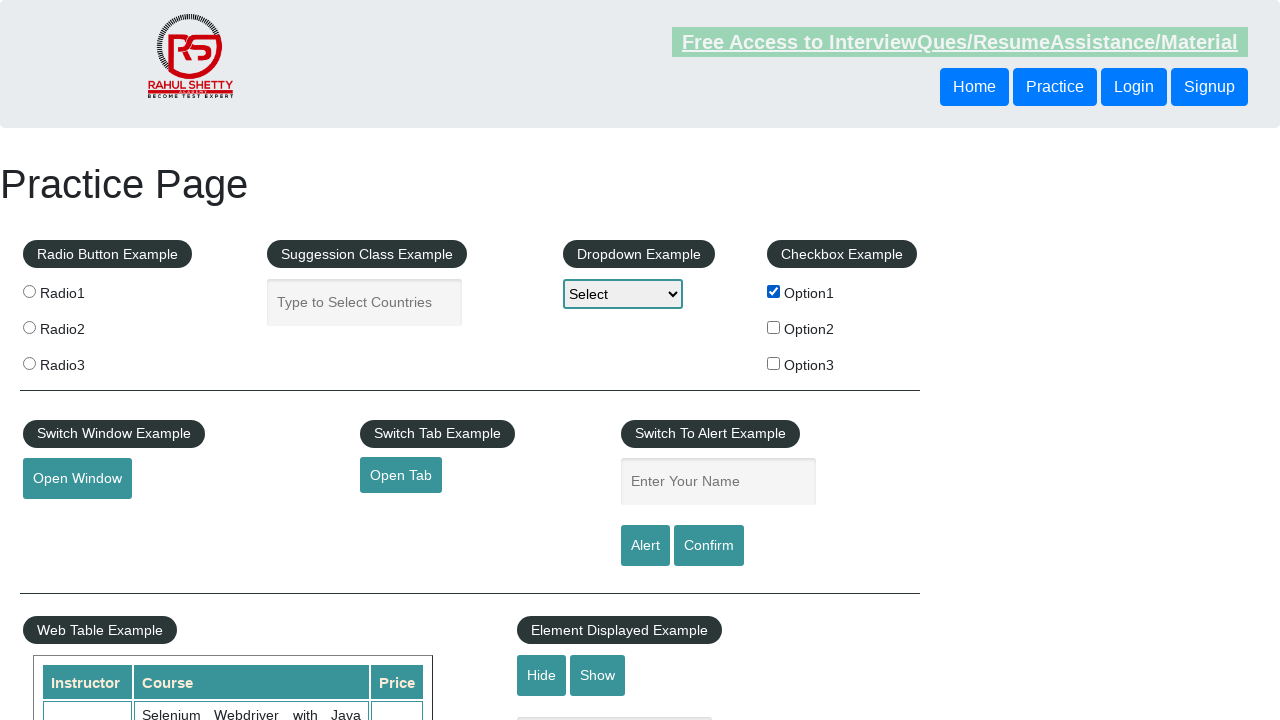

Verified third checkbox is unchecked: True
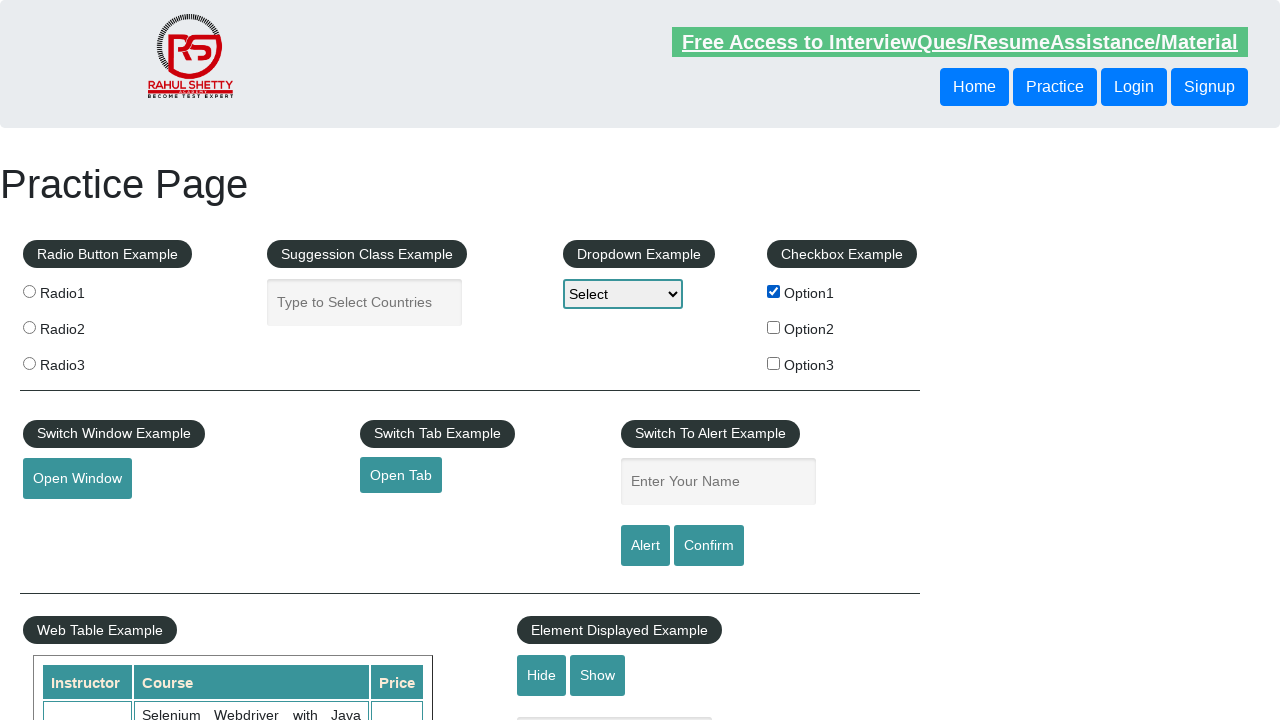

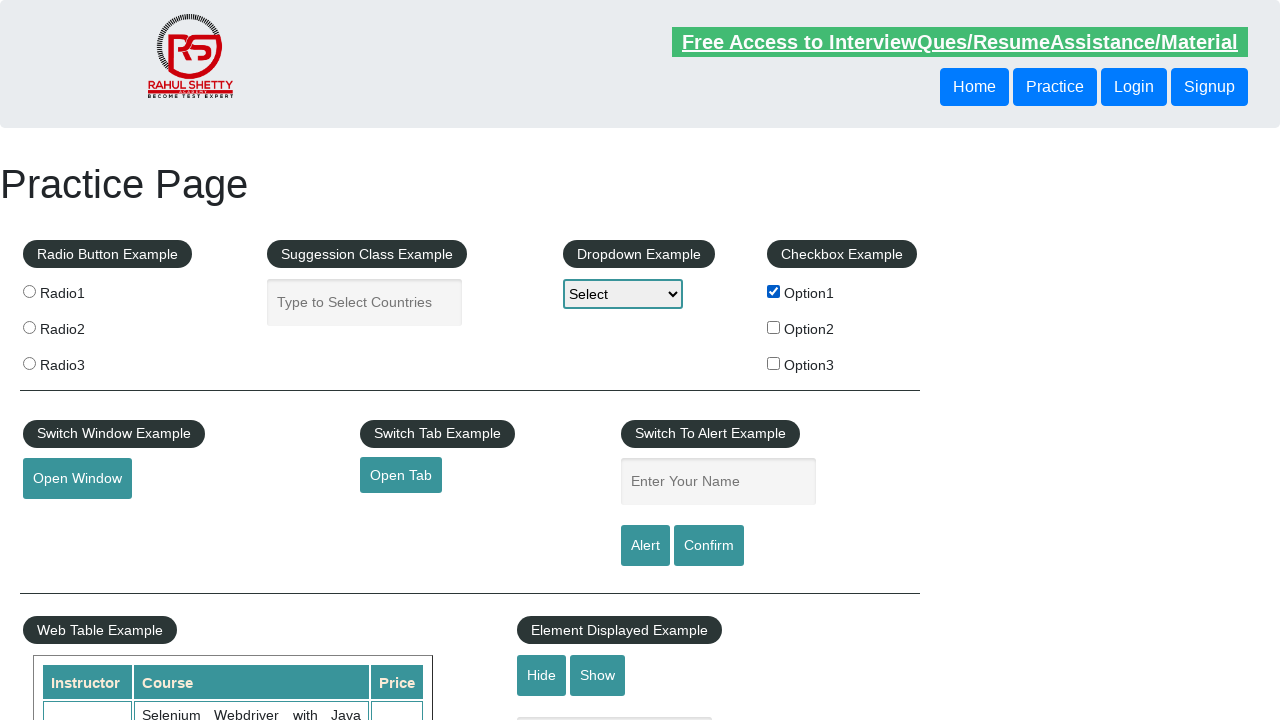